Tests JavaScript confirm alert by clicking a button that triggers a confirm dialog, dismissing it (Cancel), and verifying the result message shows cancellation.

Starting URL: http://practice.cydeo.com/javascript_alerts

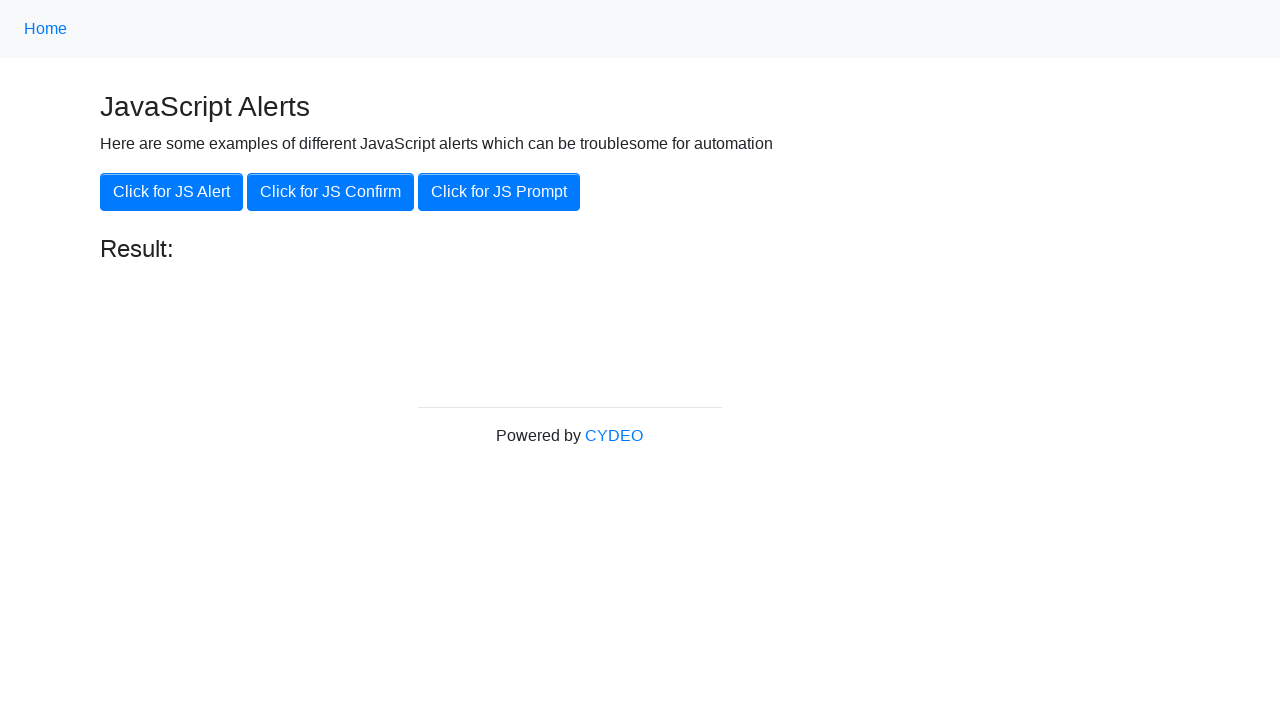

Set up dialog handler to dismiss confirm alert
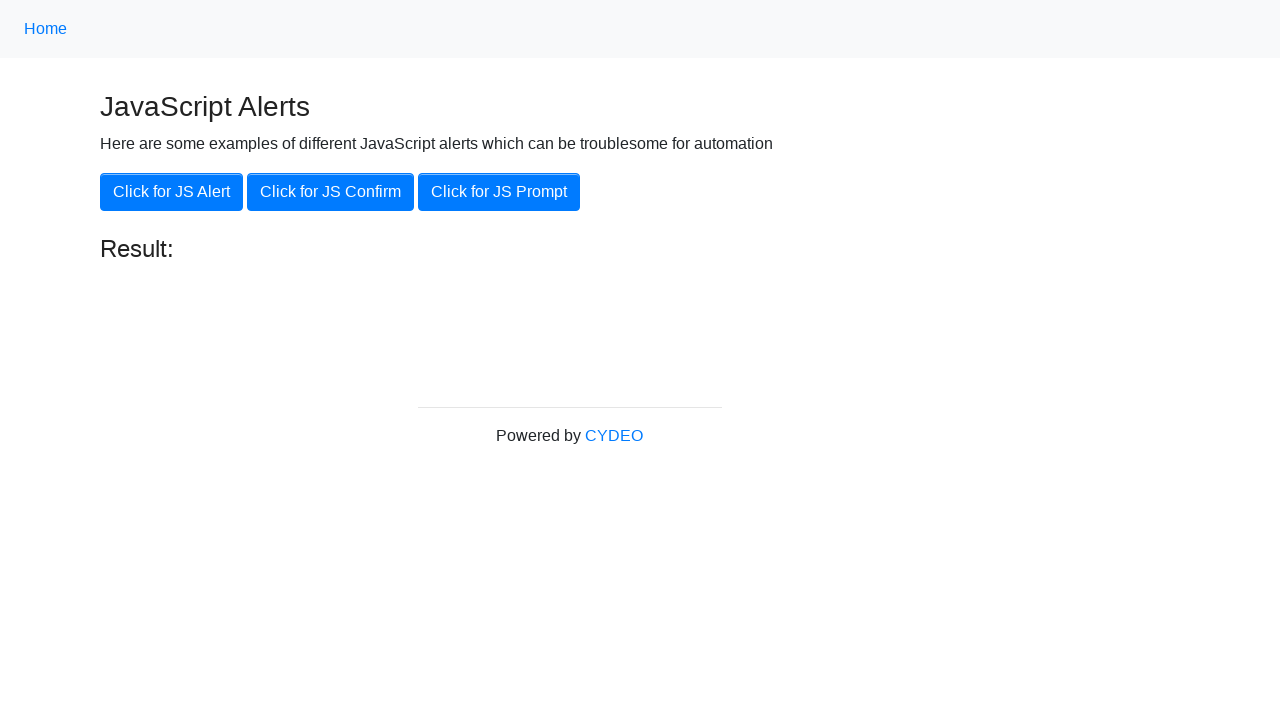

Clicked 'Click for JS Confirm' button to trigger confirm dialog at (330, 192) on xpath=//button[.='Click for JS Confirm']
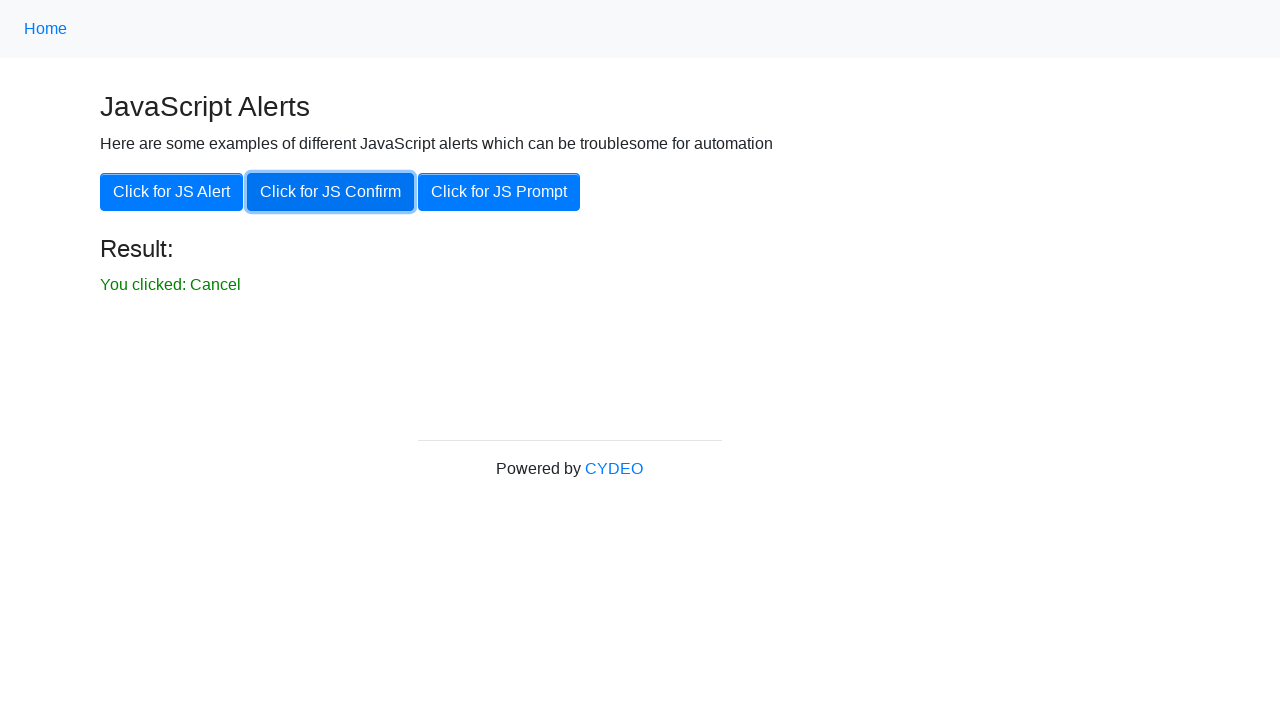

Result text element loaded after dismissing confirm dialog
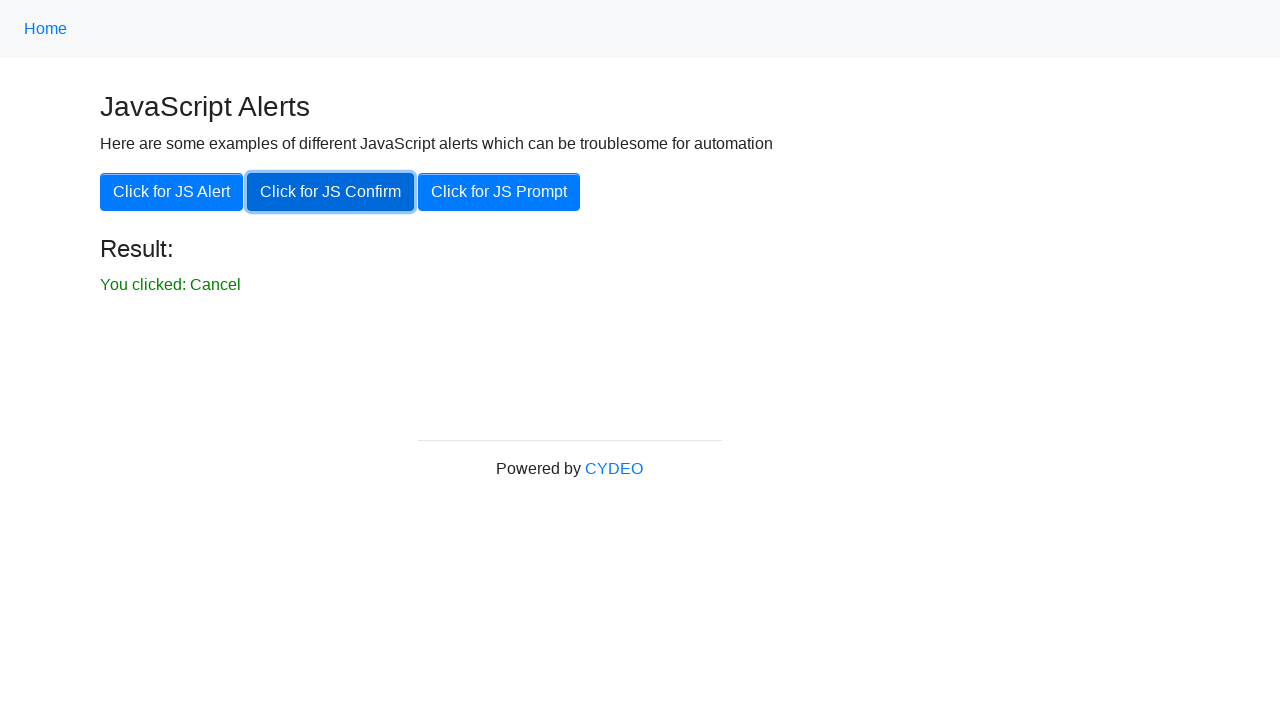

Located result text element
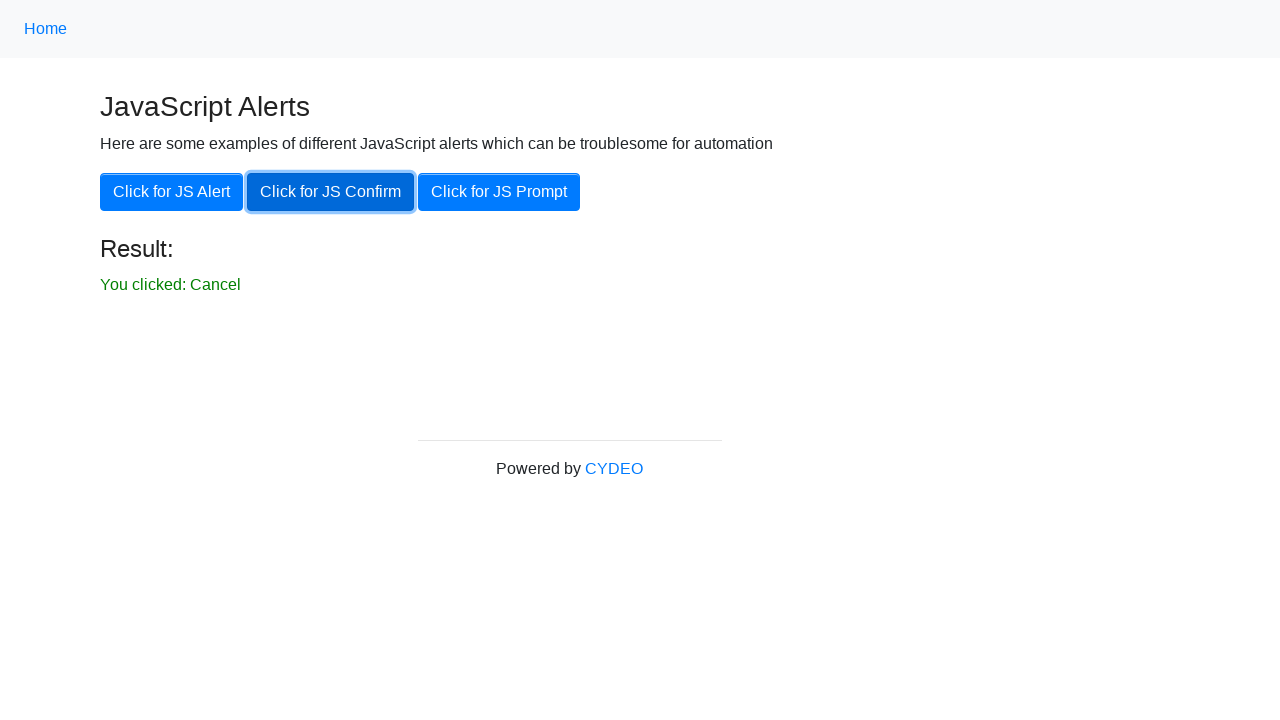

Verified result text is visible
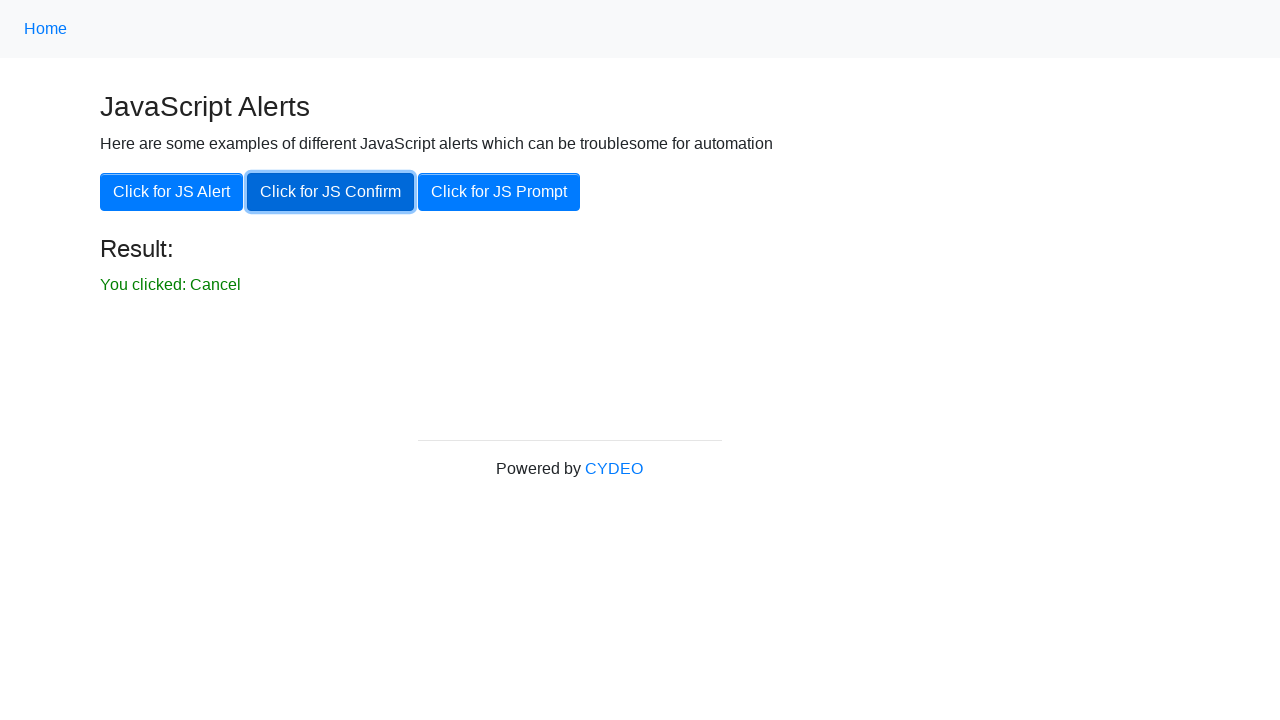

Verified result text shows 'You clicked: Cancel' - confirm dialog was successfully dismissed
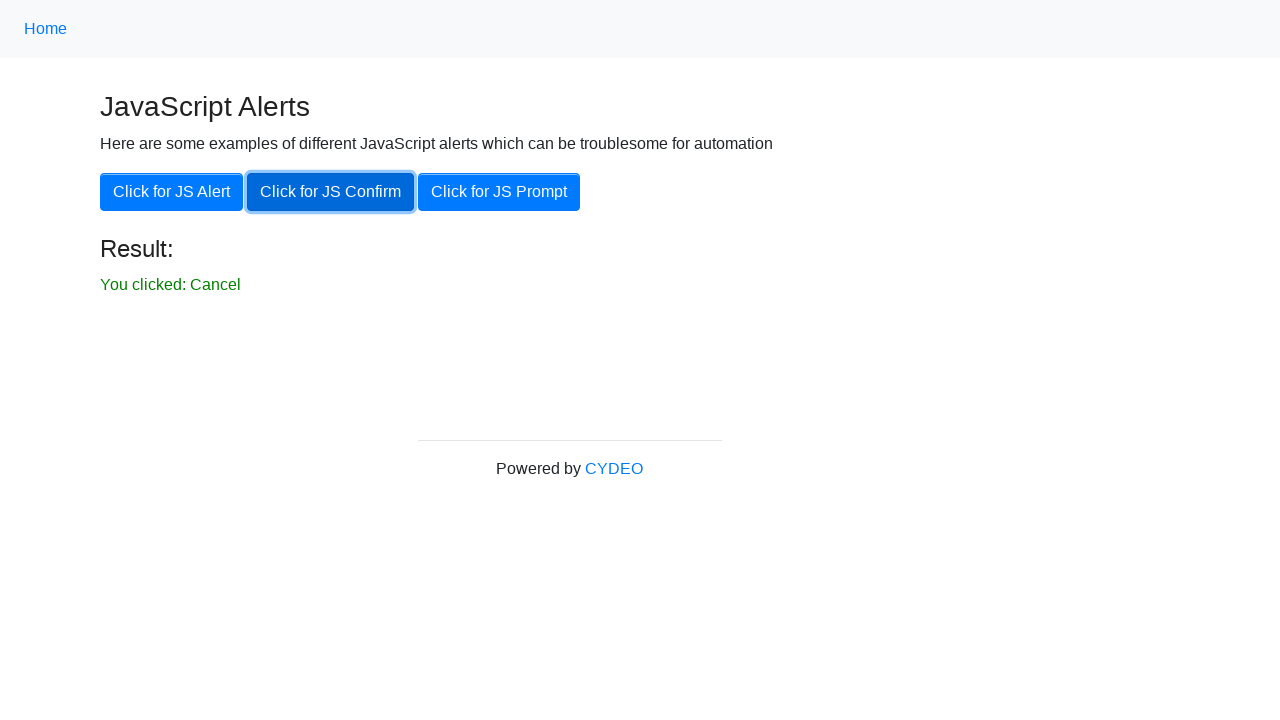

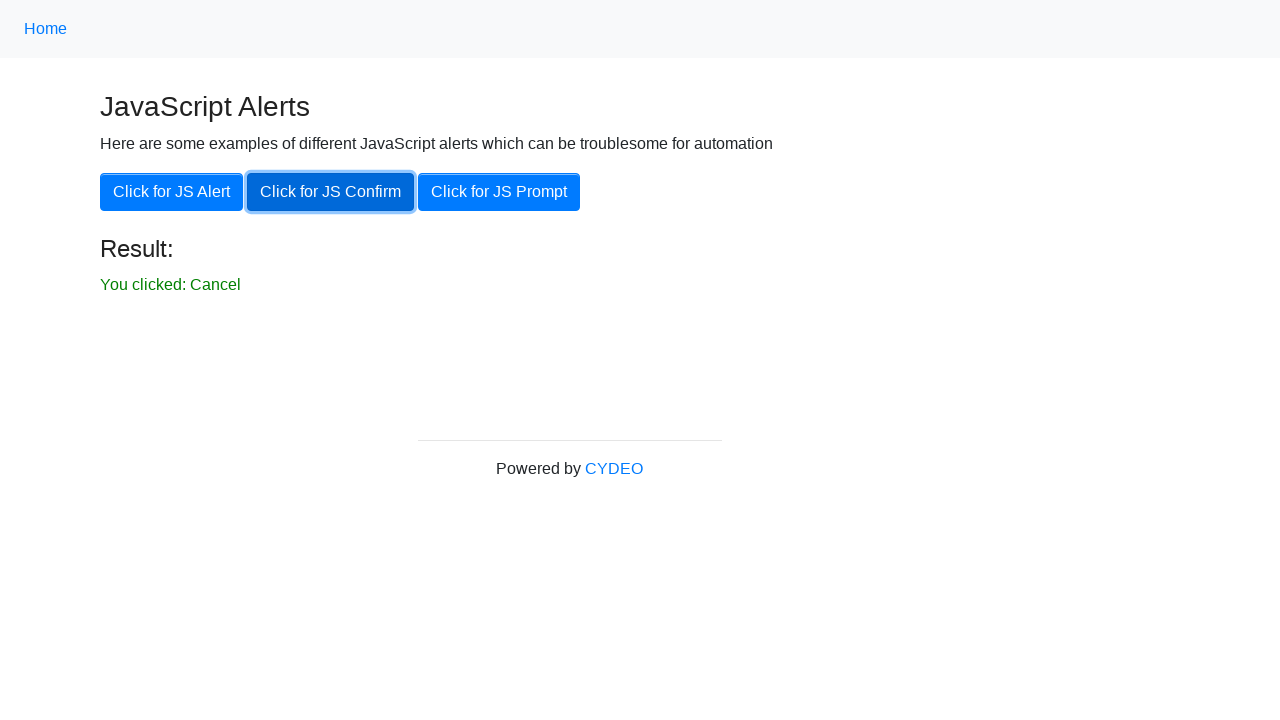